Navigates to Mars NASA news page and waits for news content to load

Starting URL: https://data-class-mars.s3.amazonaws.com/Mars/index.html

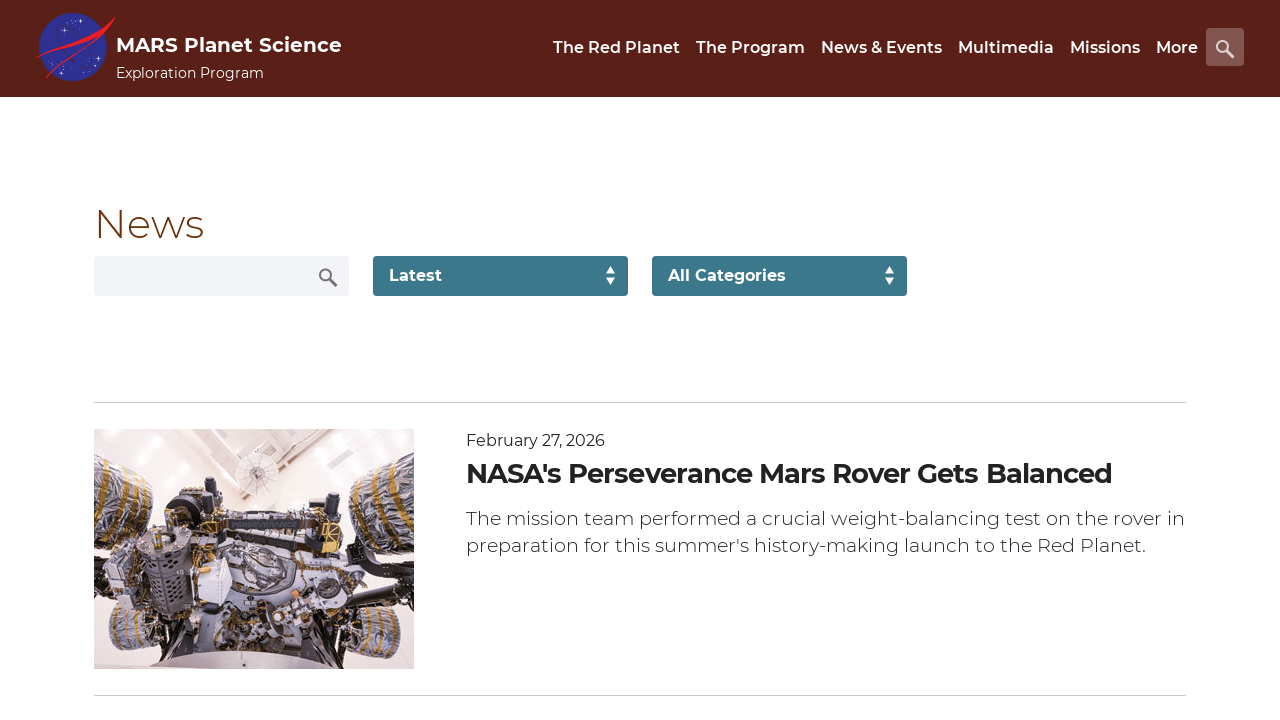

Navigated to Mars NASA news page
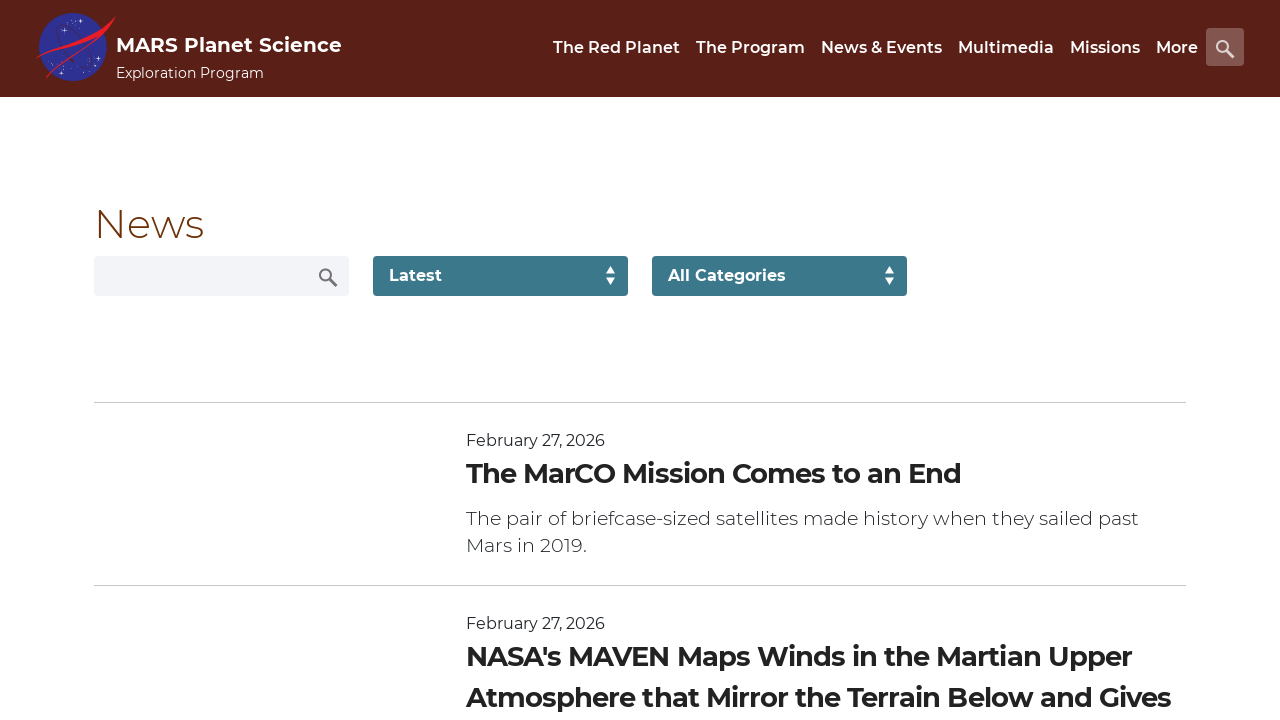

News list loaded successfully
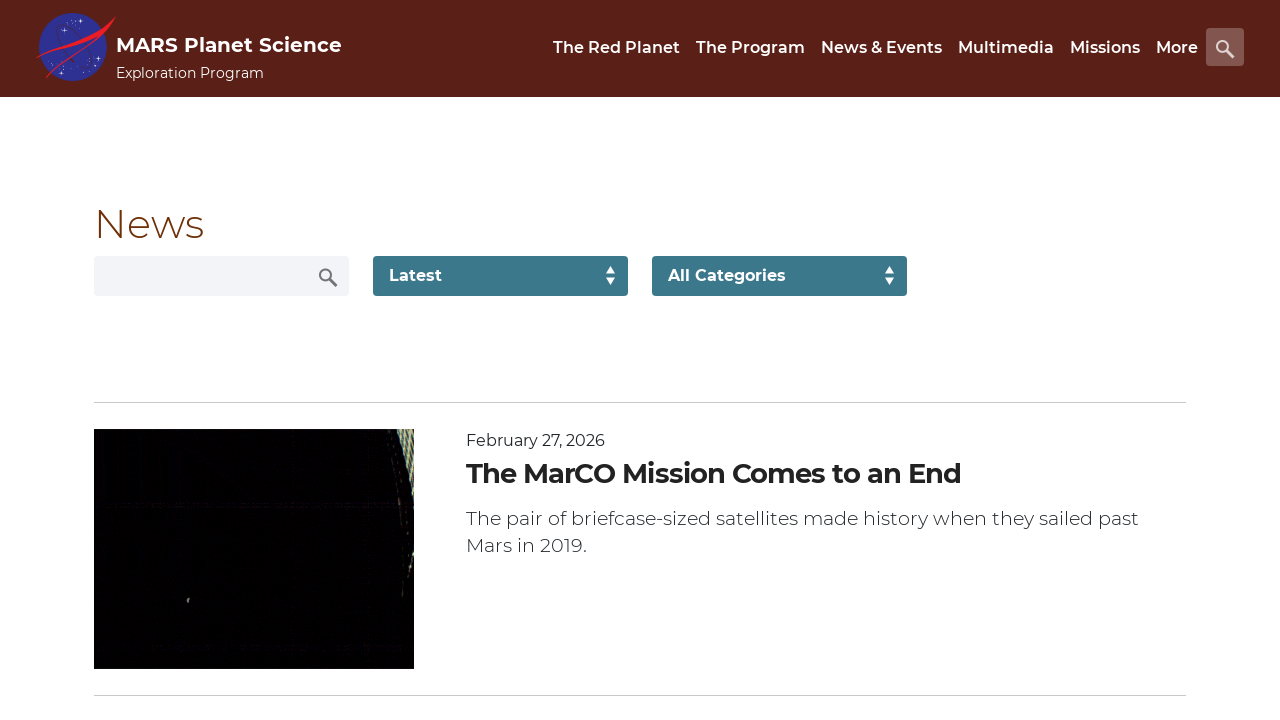

News content title element found
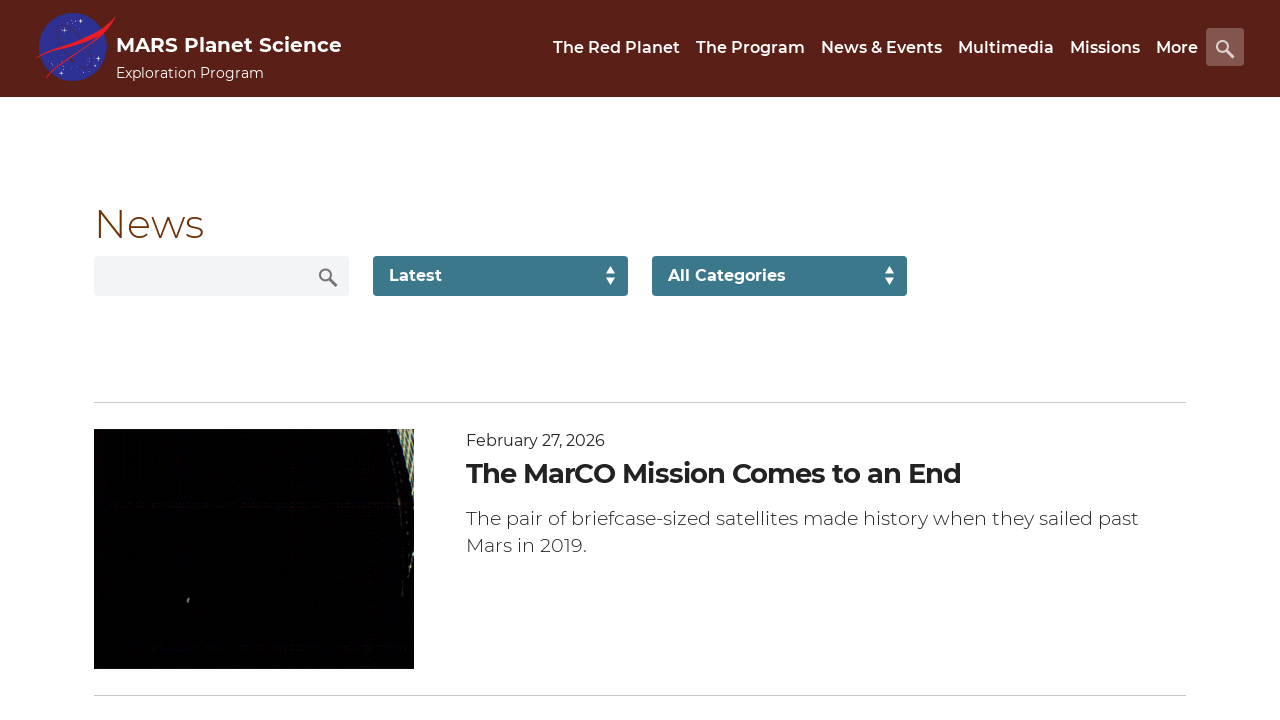

Article teaser body element found
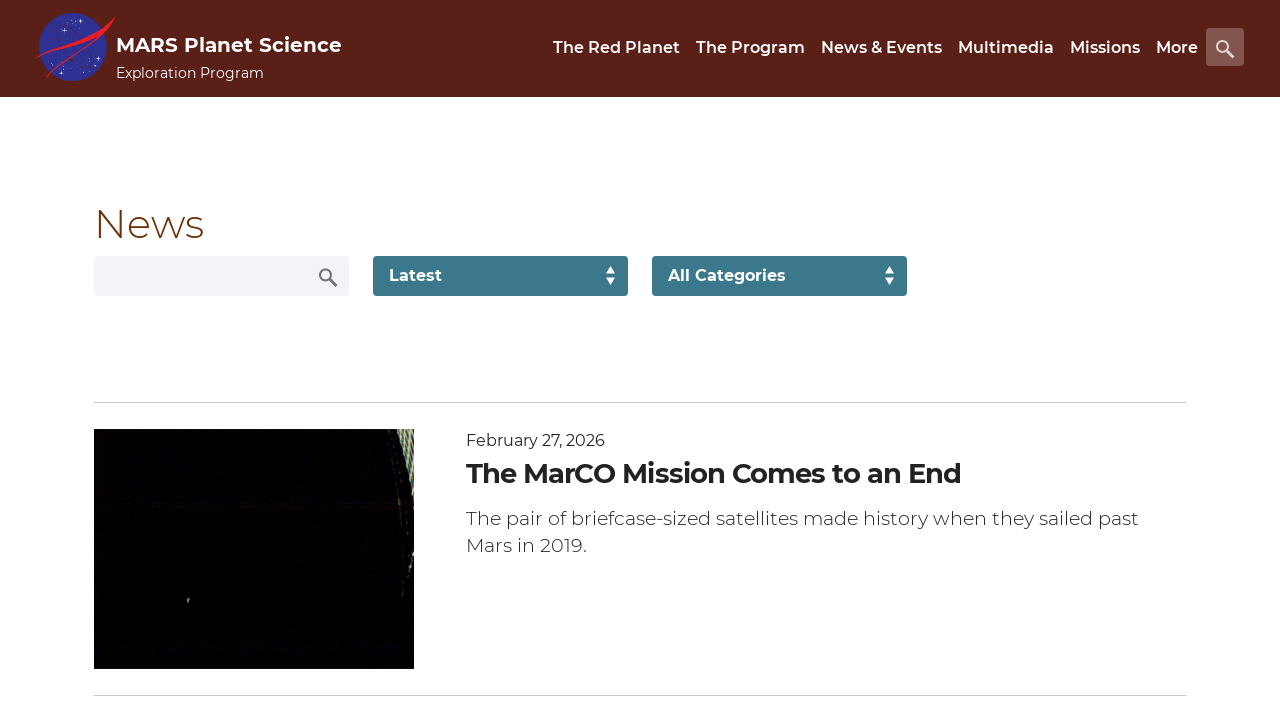

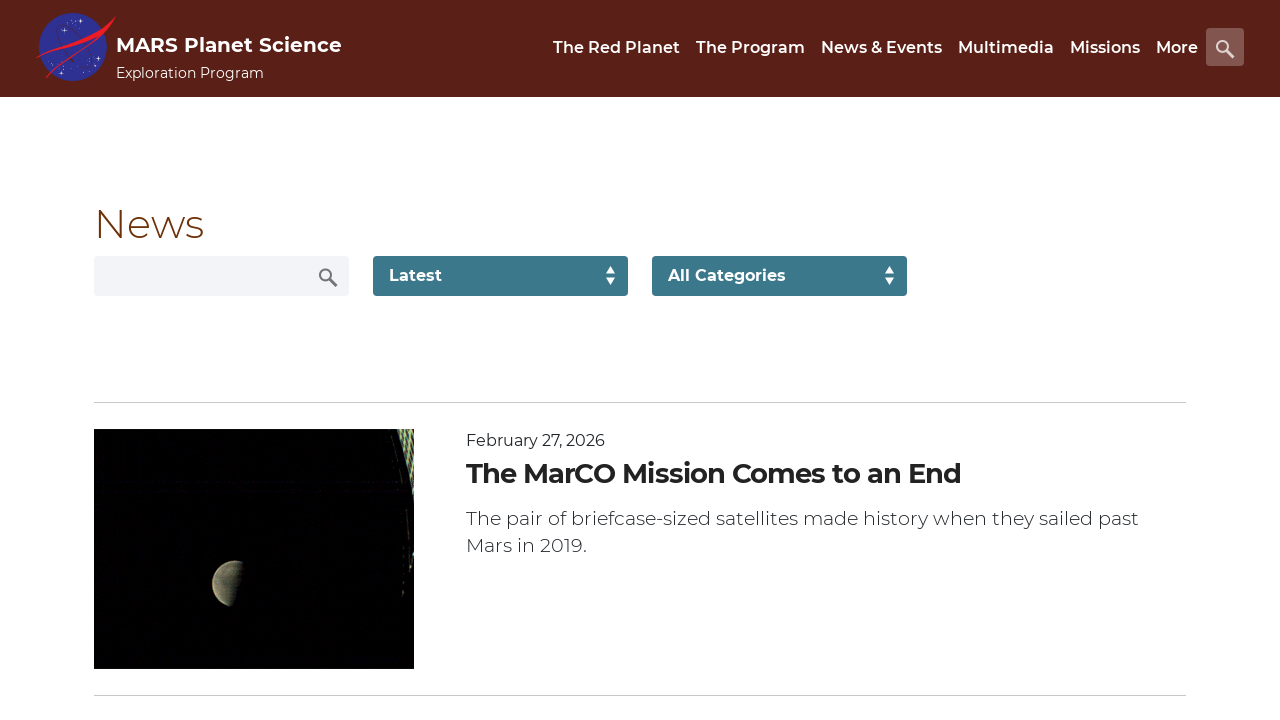